Tests the DemoQA practice form by filling in personal information fields (first name, last name, email, gender selection, and mobile number) and submitting the form.

Starting URL: https://demoqa.com/automation-practice-form

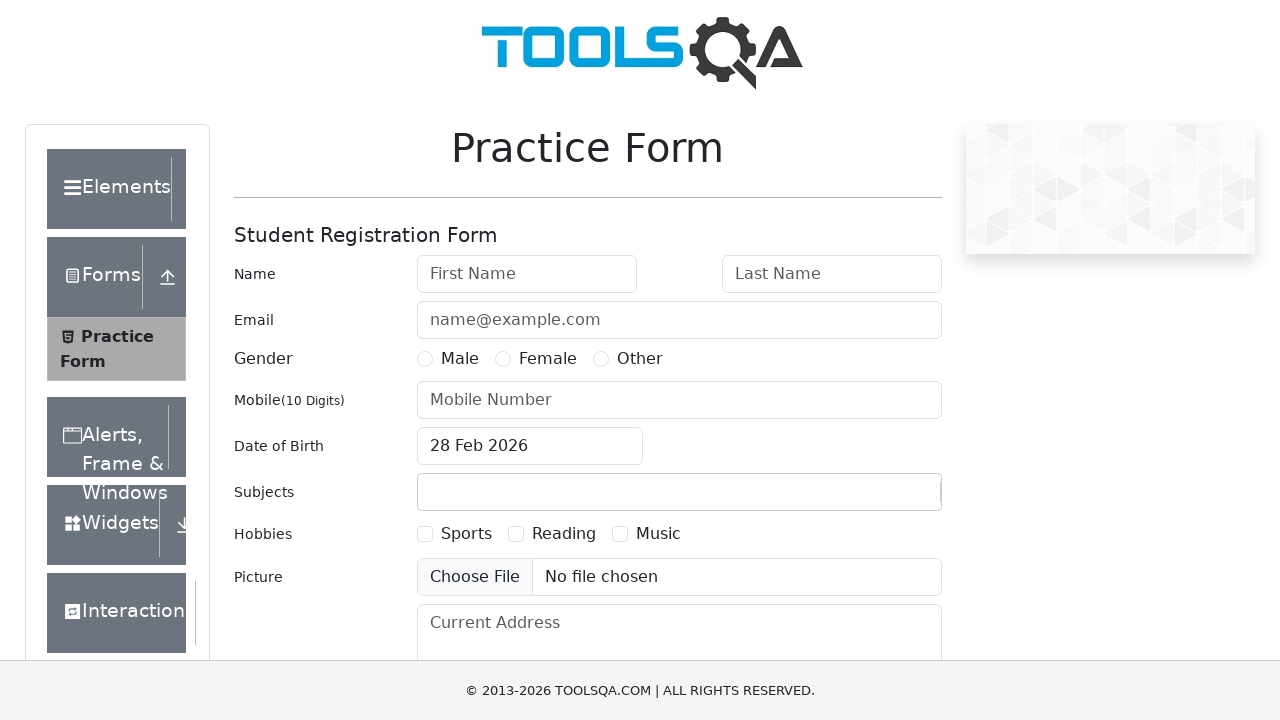

Filled first name field with 'Michael' on input#firstName
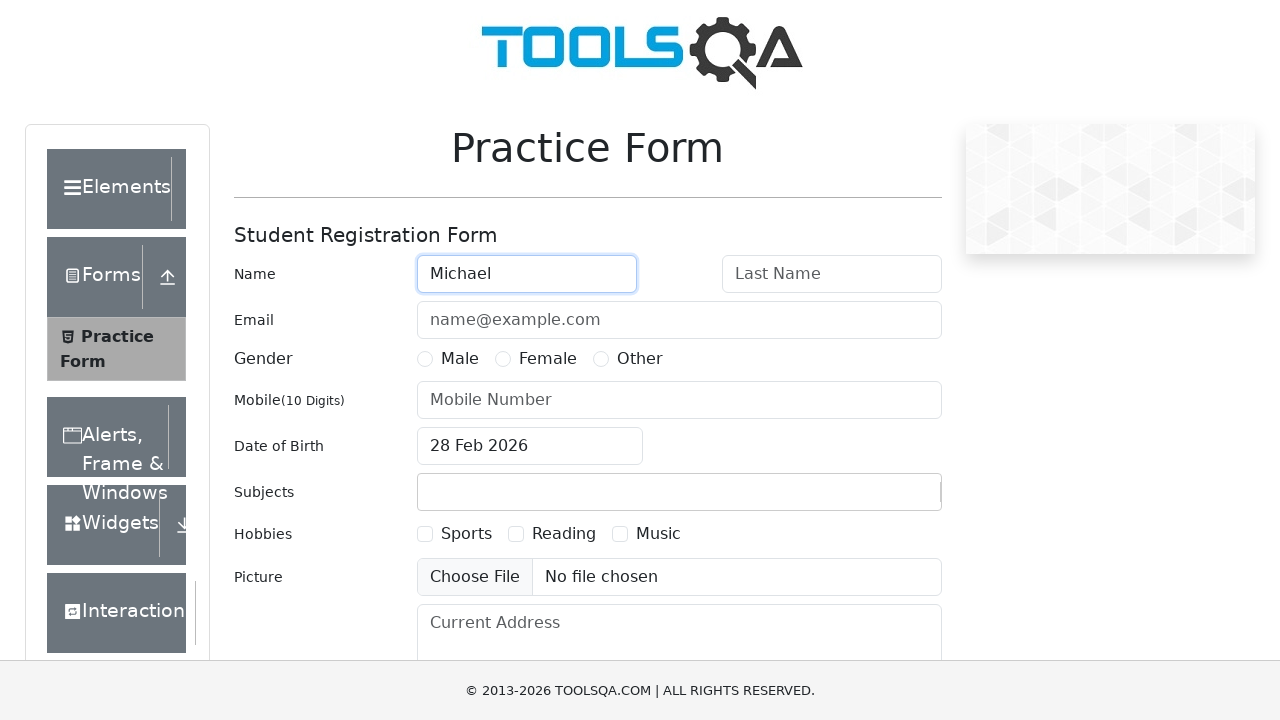

Filled last name field with 'Thompson' on input#lastName
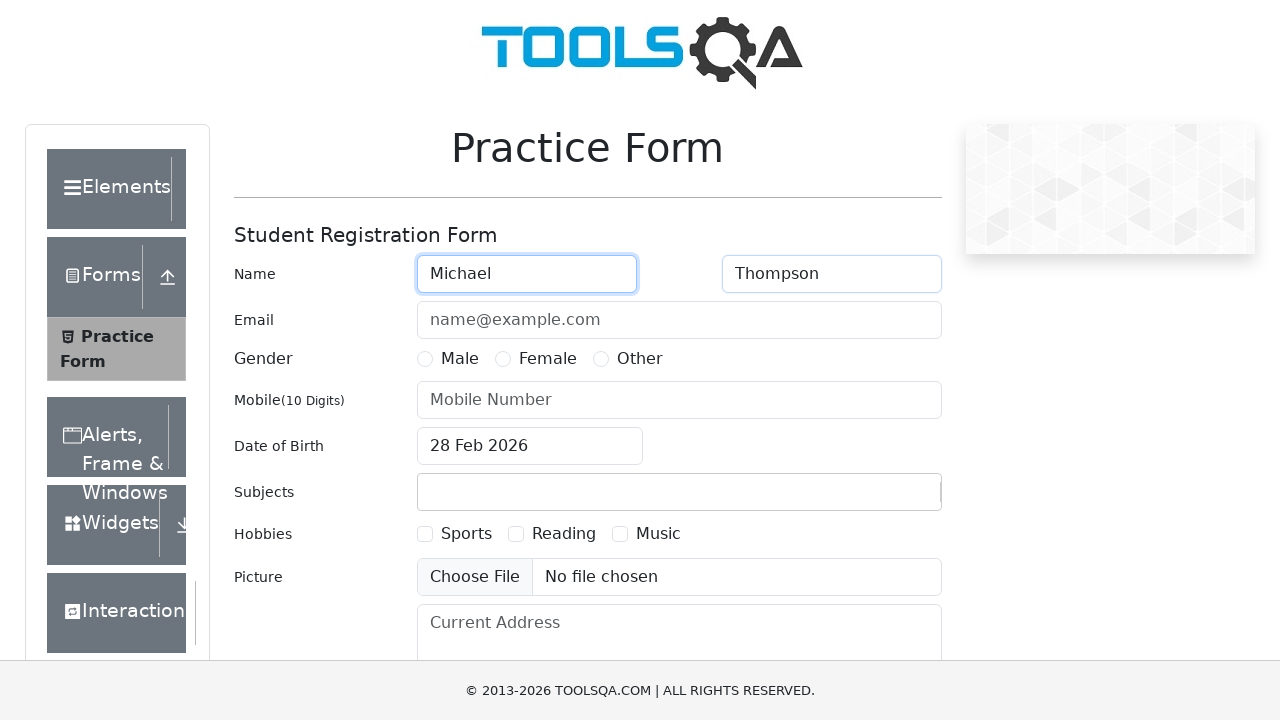

Filled email field with 'michael.thompson@example.com' on input#userEmail
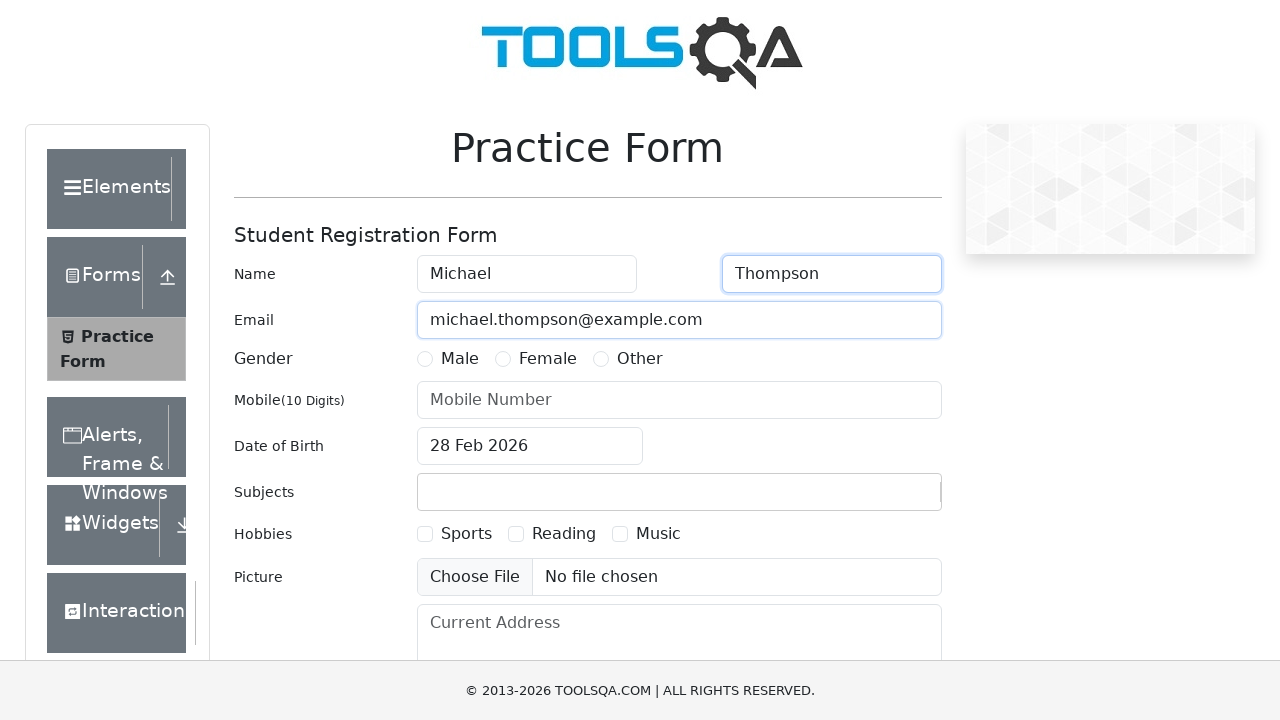

Selected Male gender option at (460, 359) on label[for='gender-radio-1']
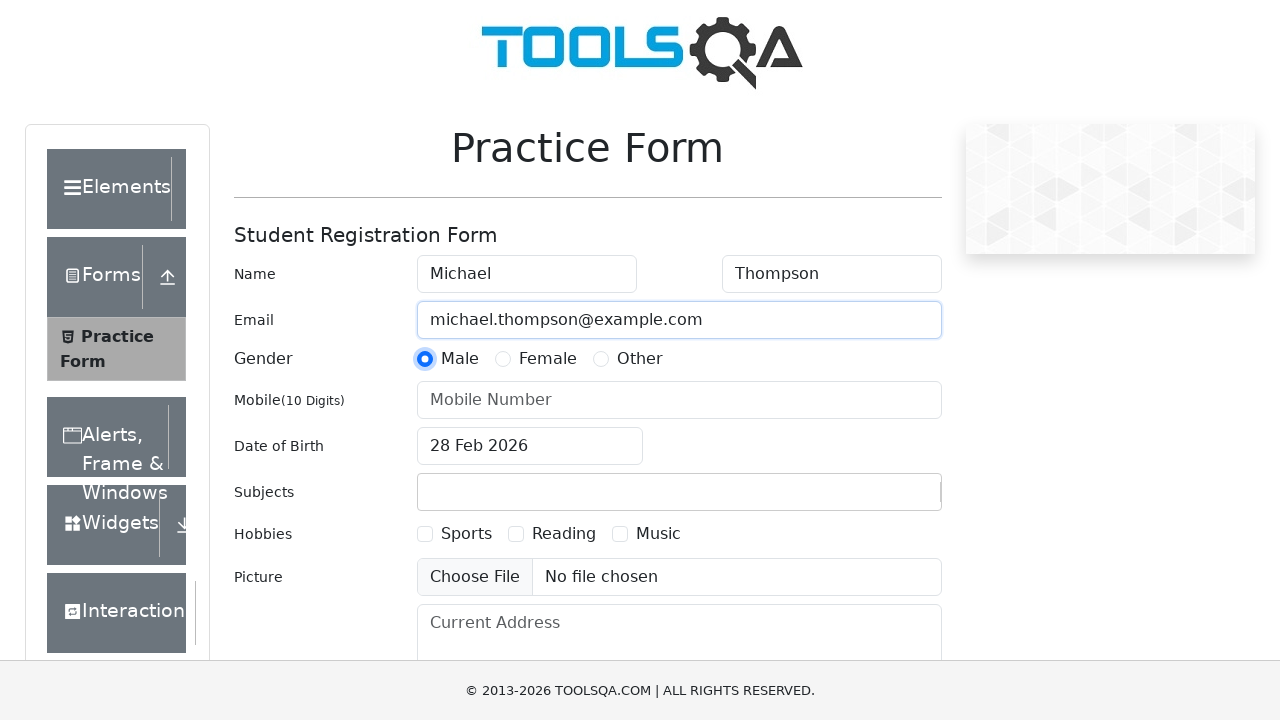

Filled mobile number field with '5551234567' on input#userNumber
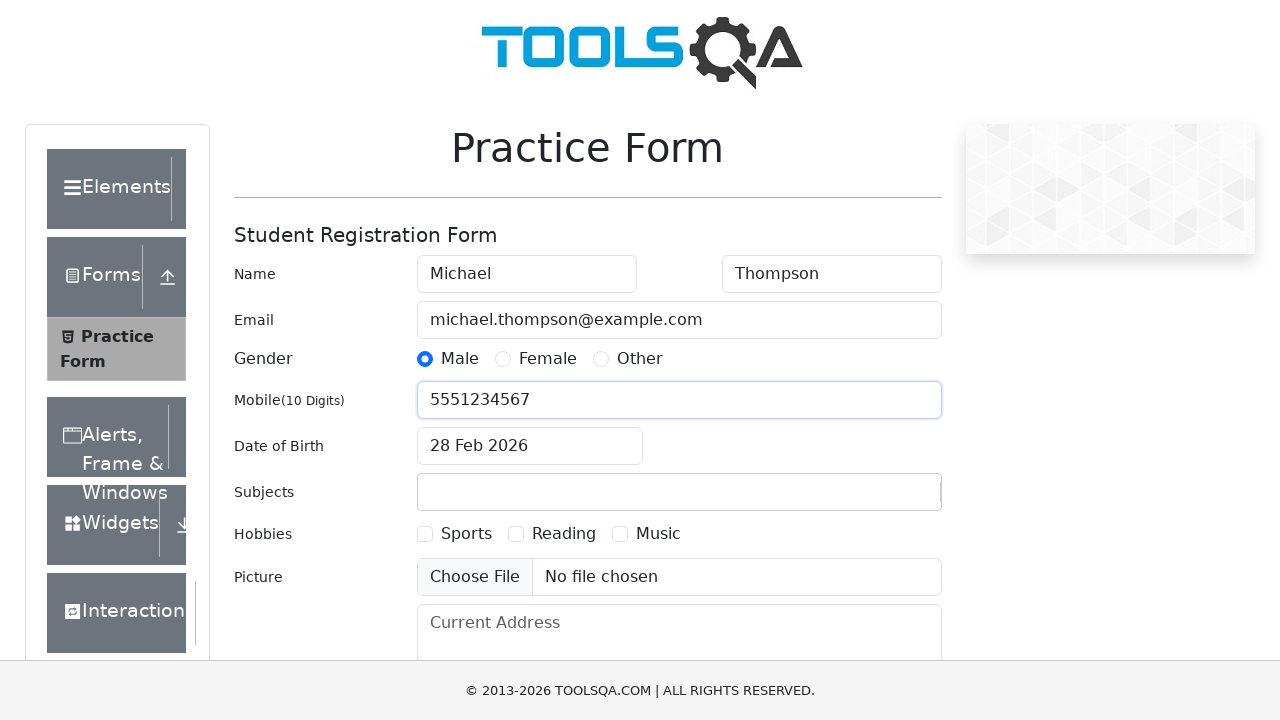

Clicked submit button to submit the practice form at (885, 499) on button#submit
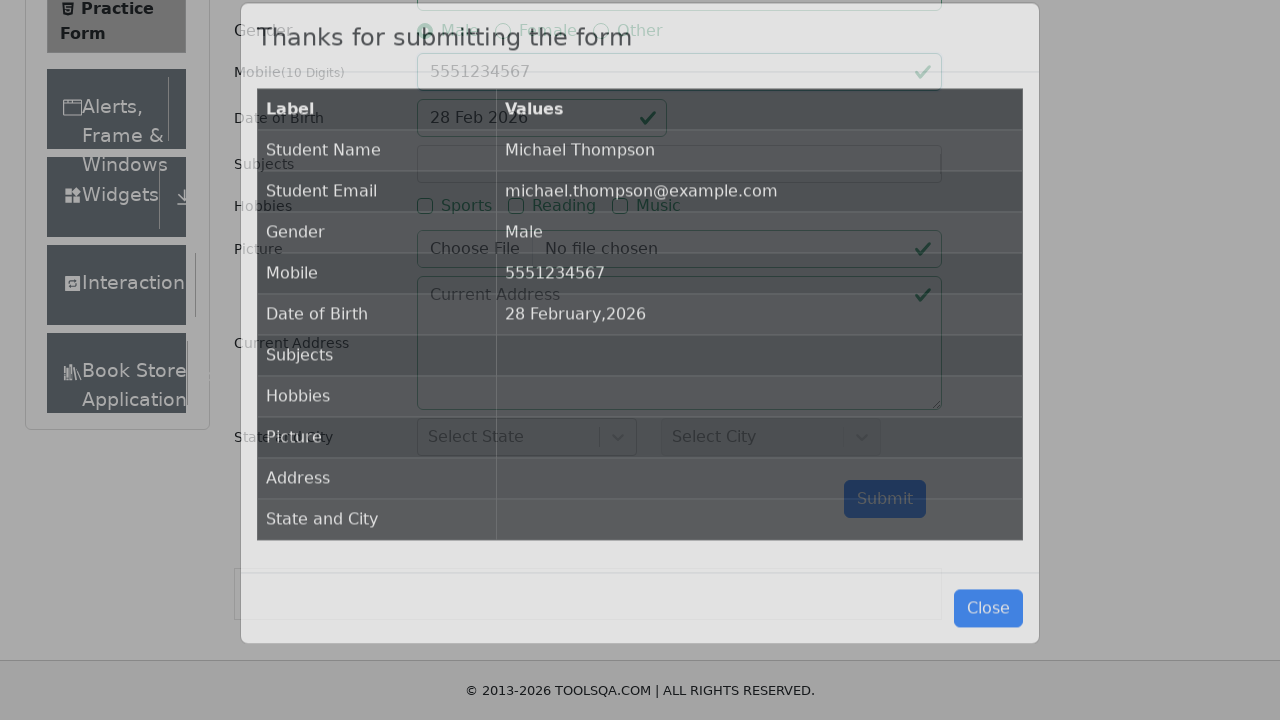

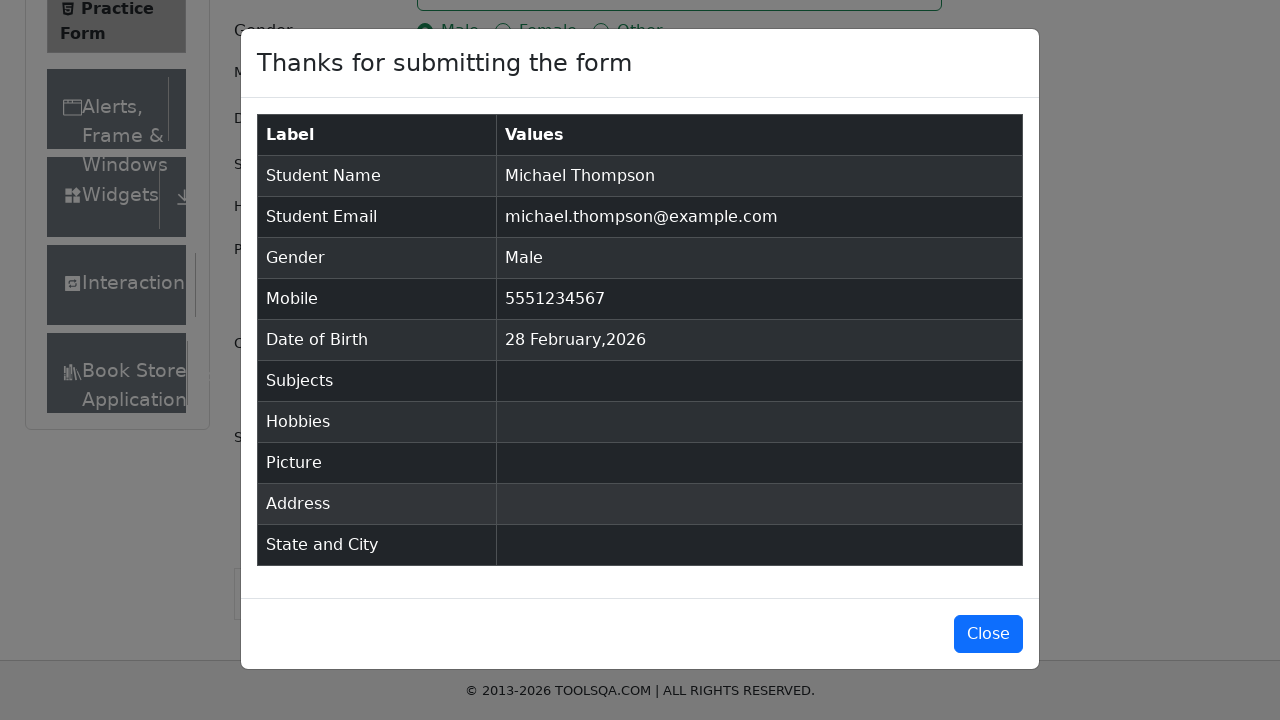